Tests clicking a link using partial link text matching on a test page

Starting URL: https://omayo.blogspot.com

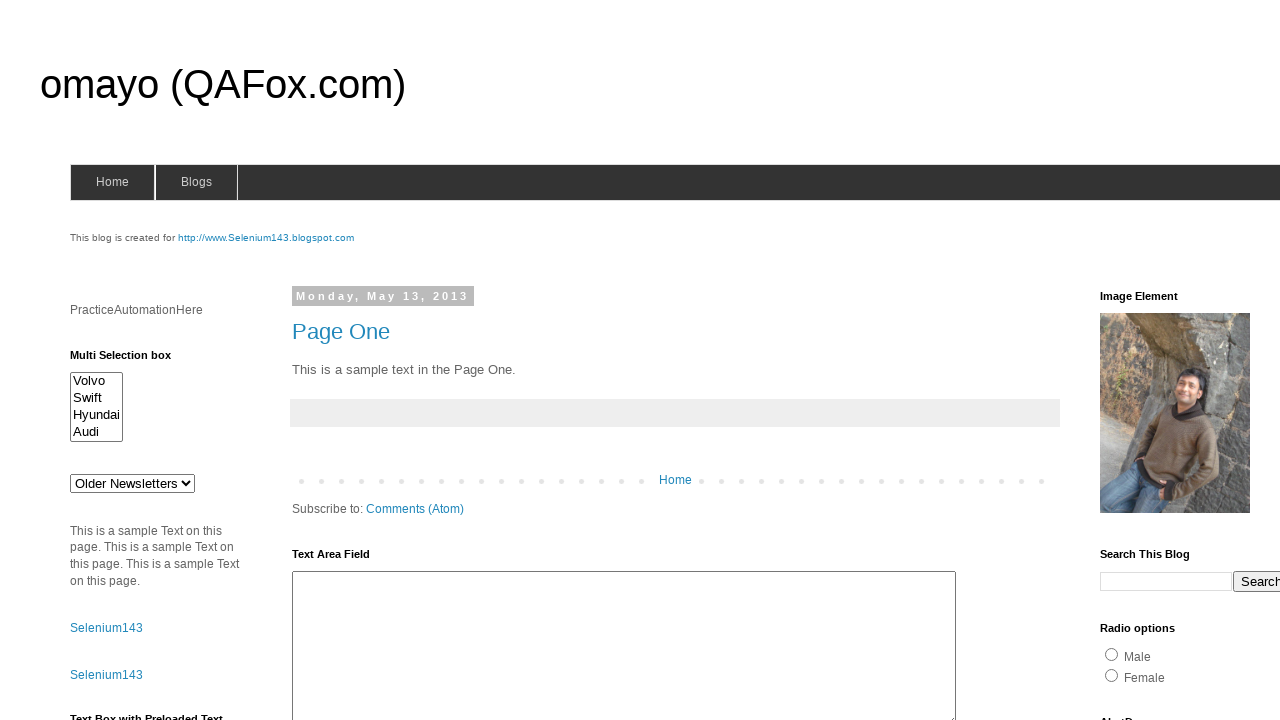

Clicked link containing partial text 'open' at (132, 360) on a:has-text('open')
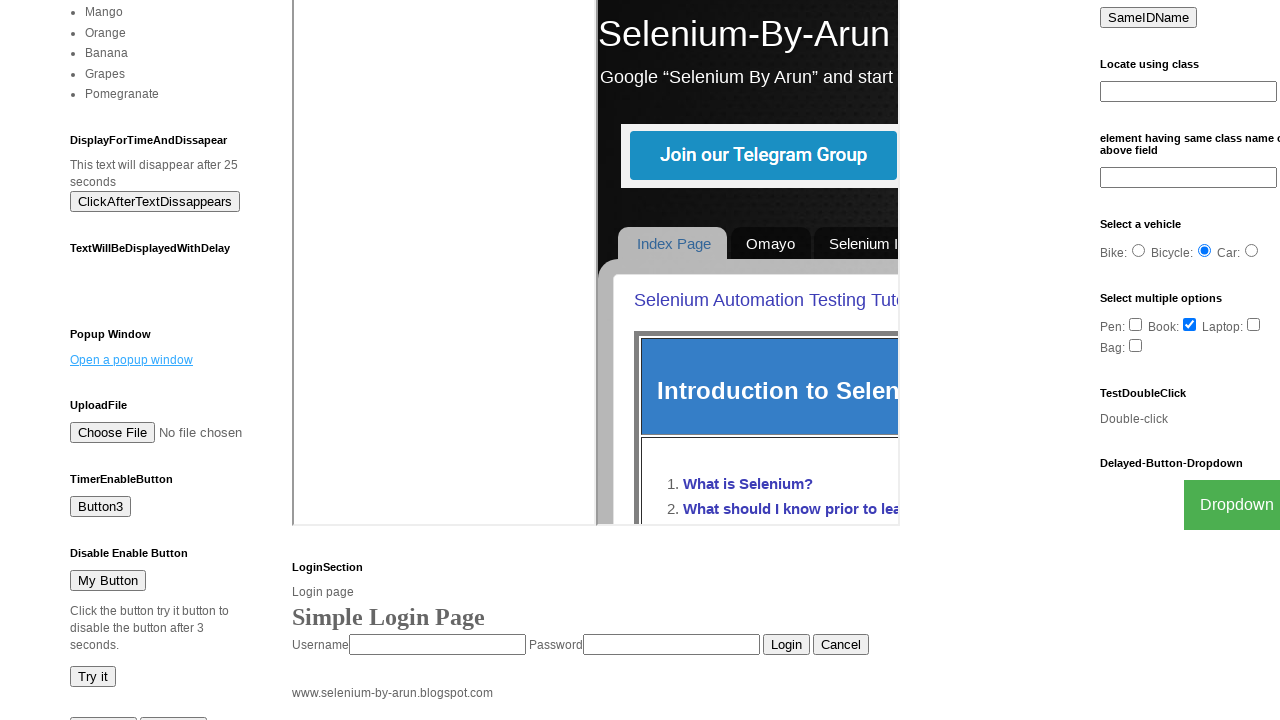

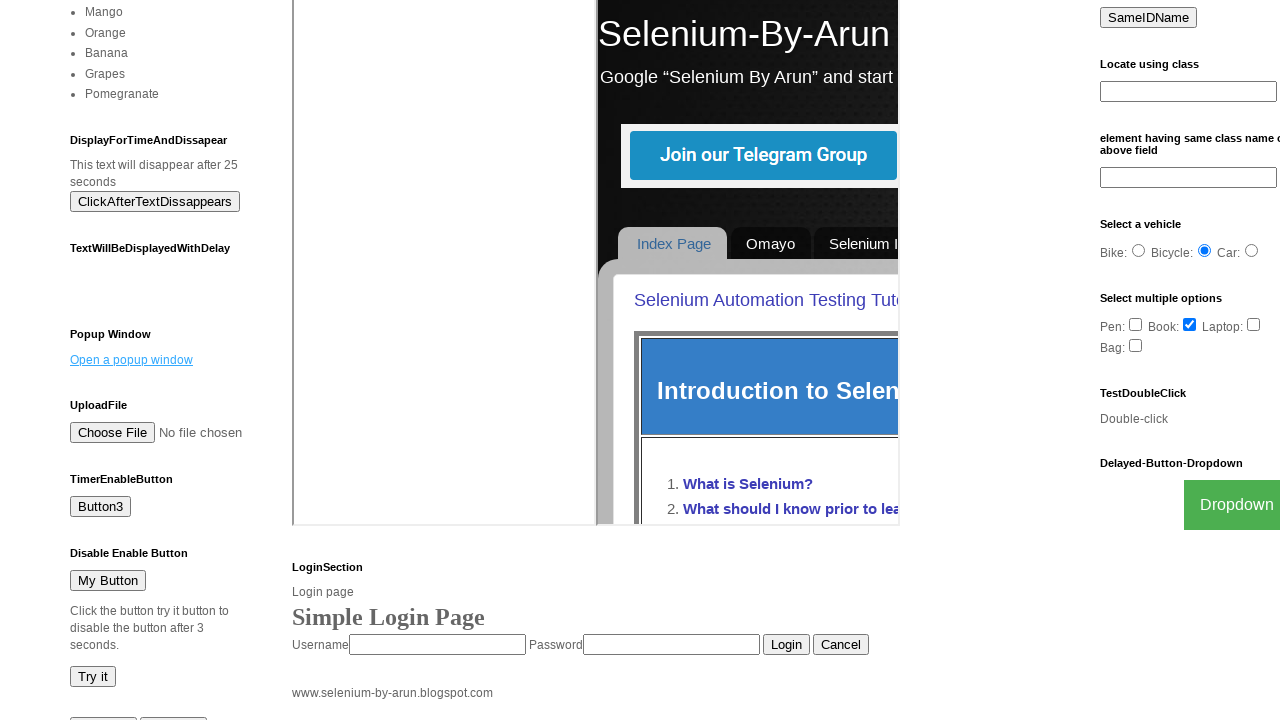